Tests opening a new window by clicking a button and verifying content in the child window

Starting URL: https://demo.automationtesting.in/Windows.html

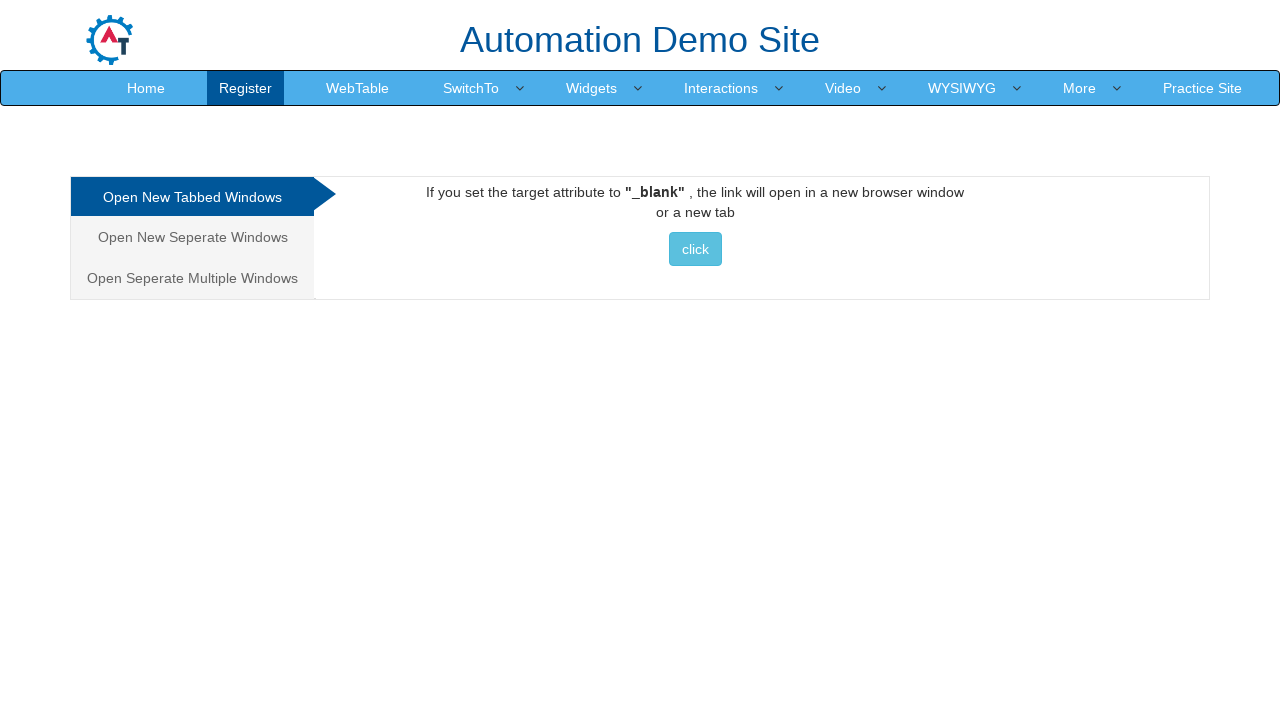

Clicked button to open new window at (695, 249) on xpath=//button[@class='btn btn-info']
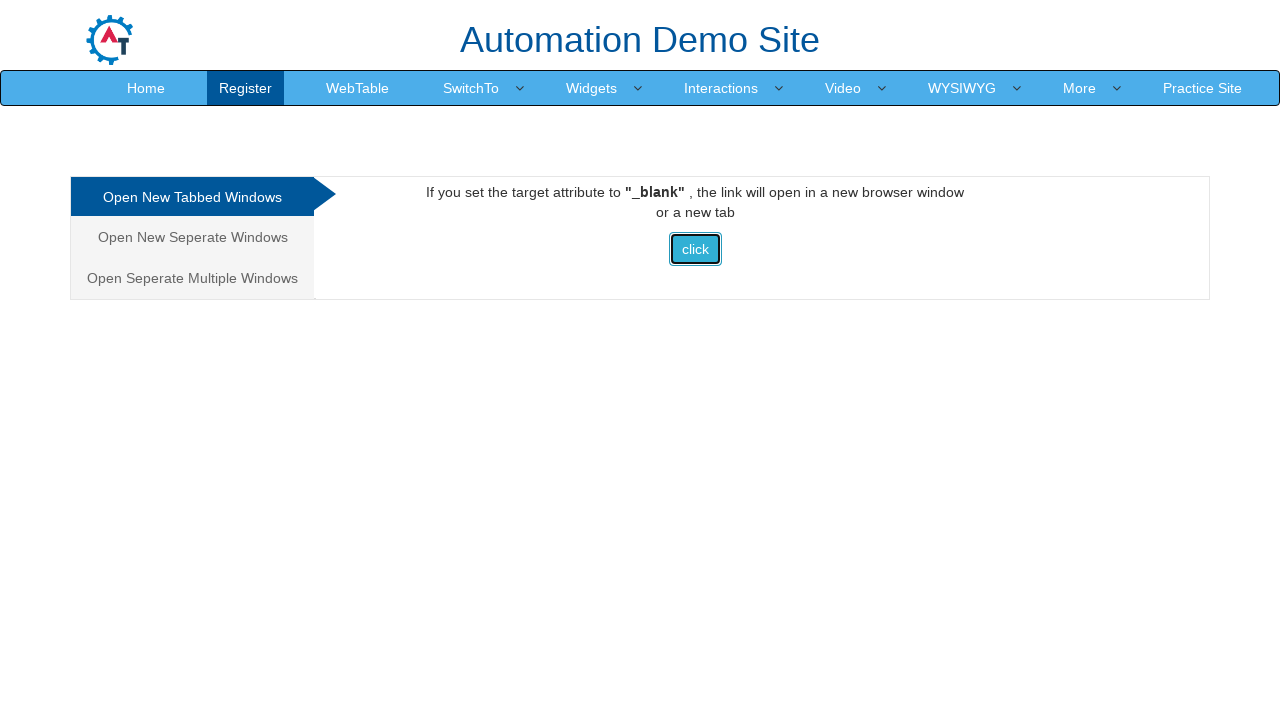

Switched to newly opened window/tab
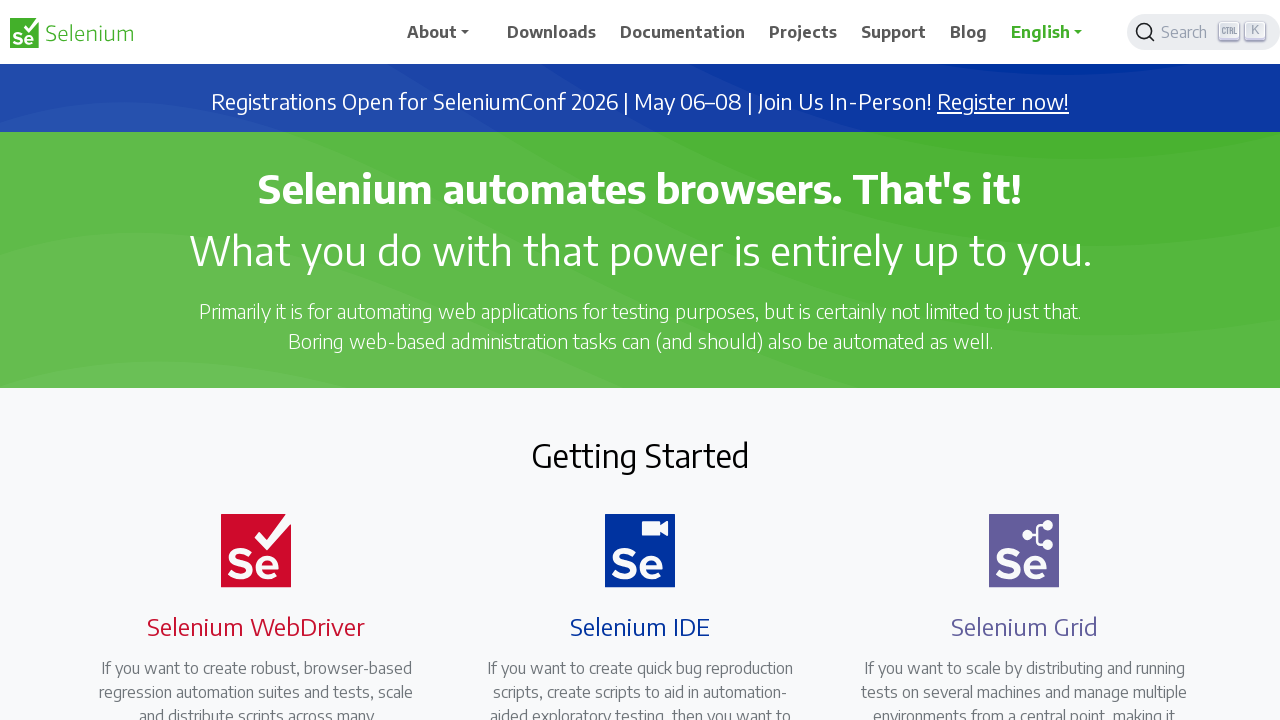

Waited for heading element to load in child window
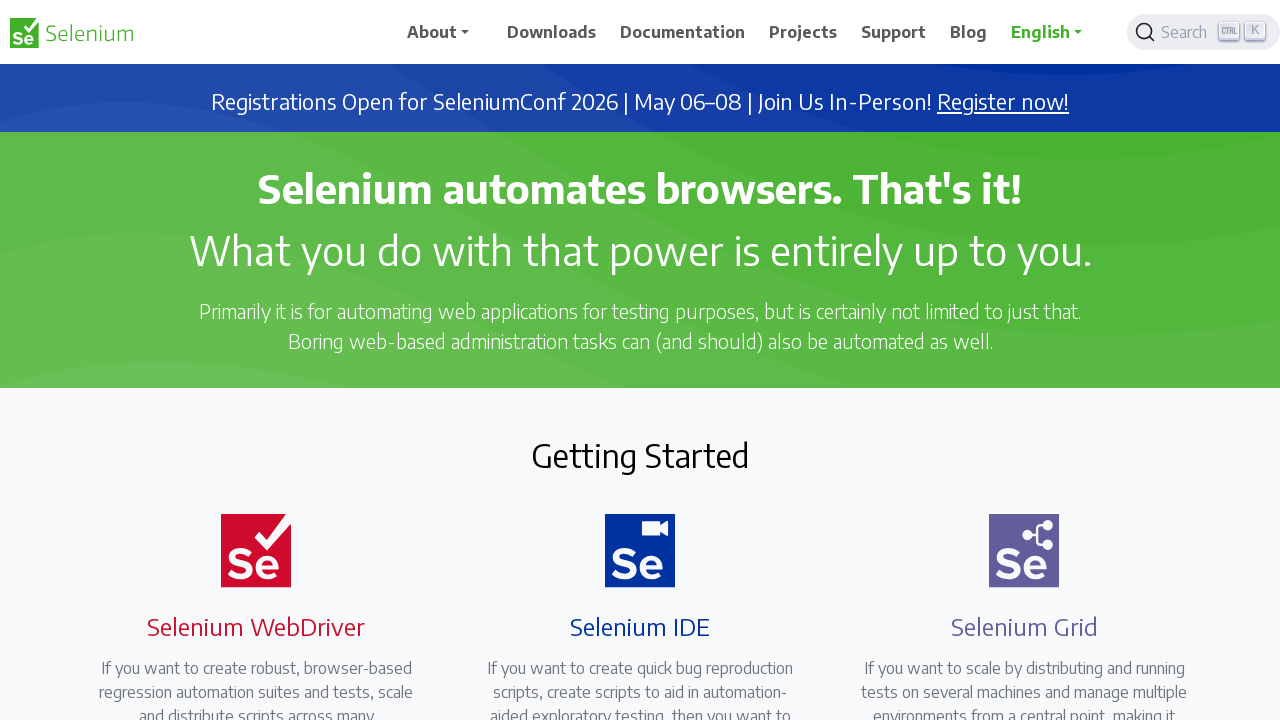

Retrieved heading text from child window: 'Selenium automates browsers. That's it!'
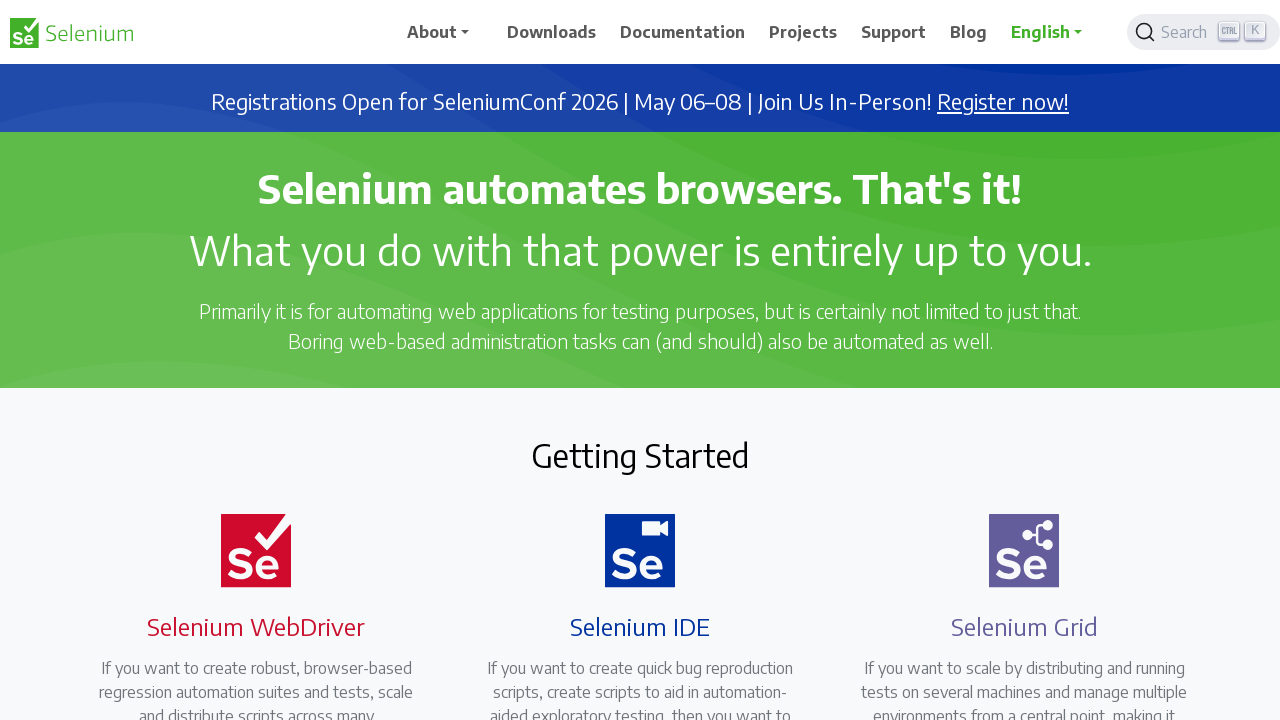

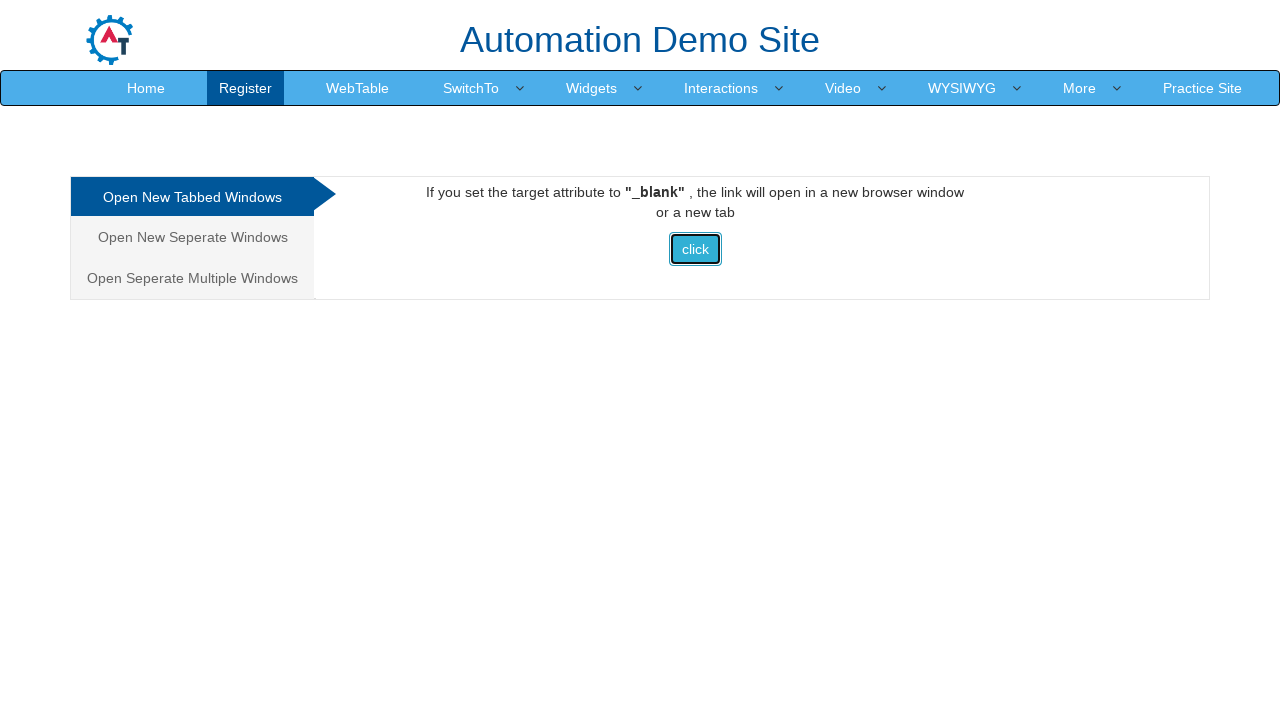